Tests the text box form on DemoQA by filling in name, email, current address, and permanent address fields, then submitting the form and verifying the output displays the entered information correctly.

Starting URL: https://demoqa.com/text-box

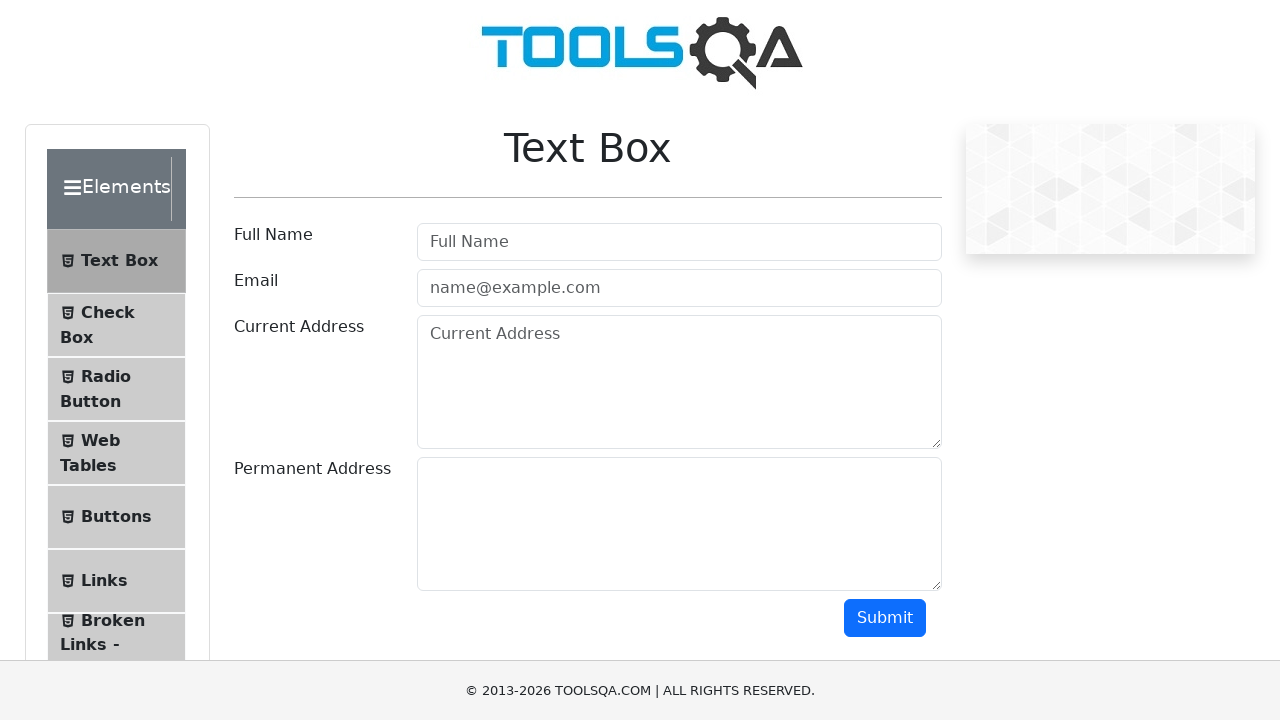

Filled full name field with 'John Doe' on #userName
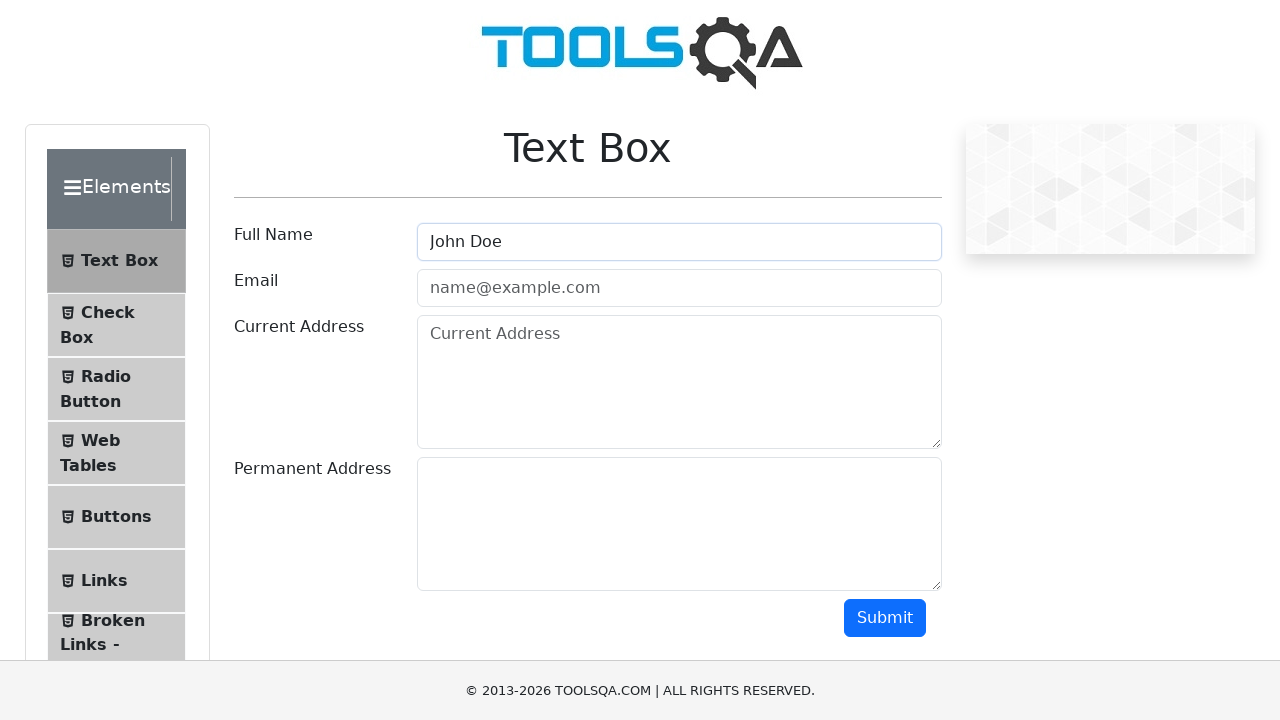

Filled email field with 'JohnDoe@gmail.com' on #userEmail
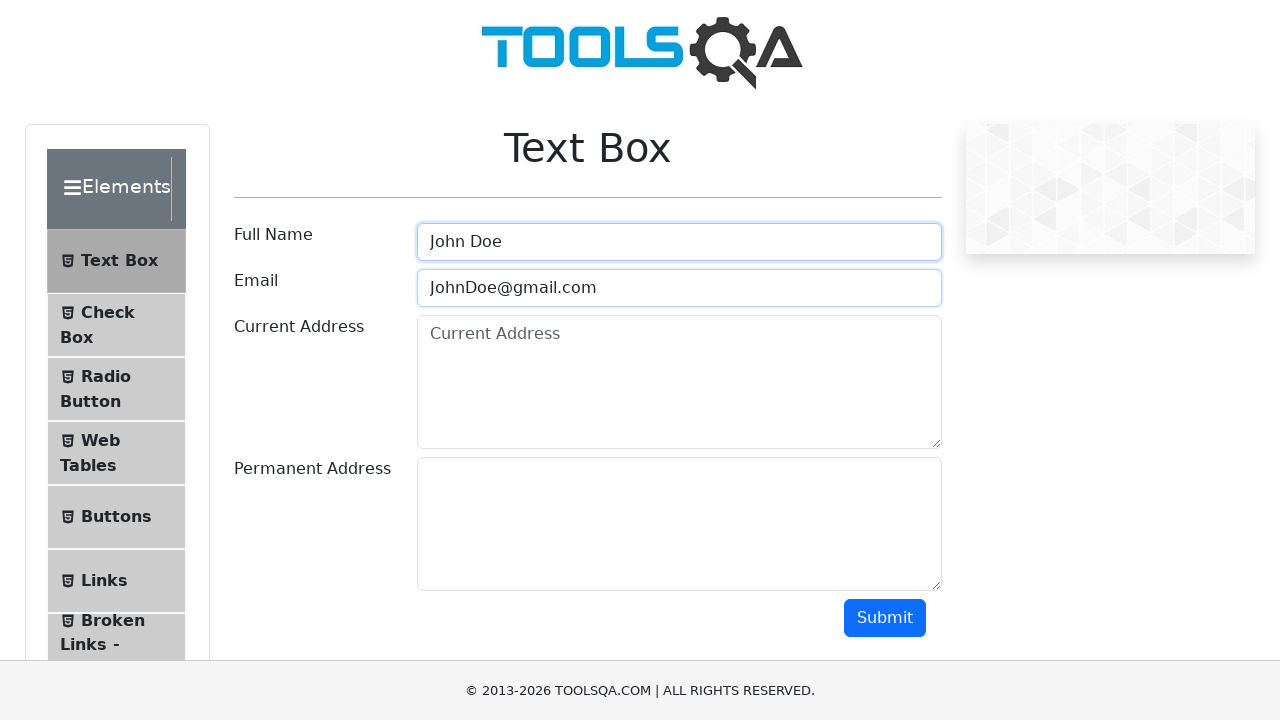

Filled current address field with 'WallStreet 123' on #currentAddress
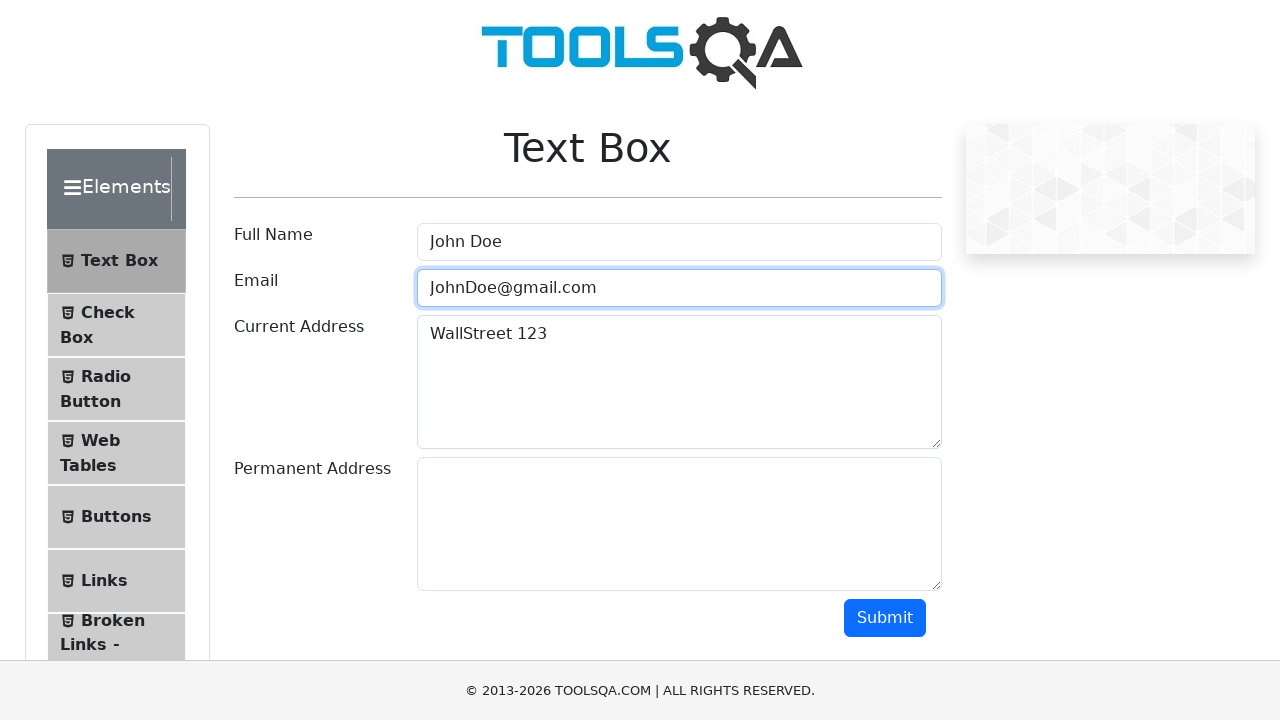

Filled permanent address field with 'London, Emirates Stadium' on #permanentAddress
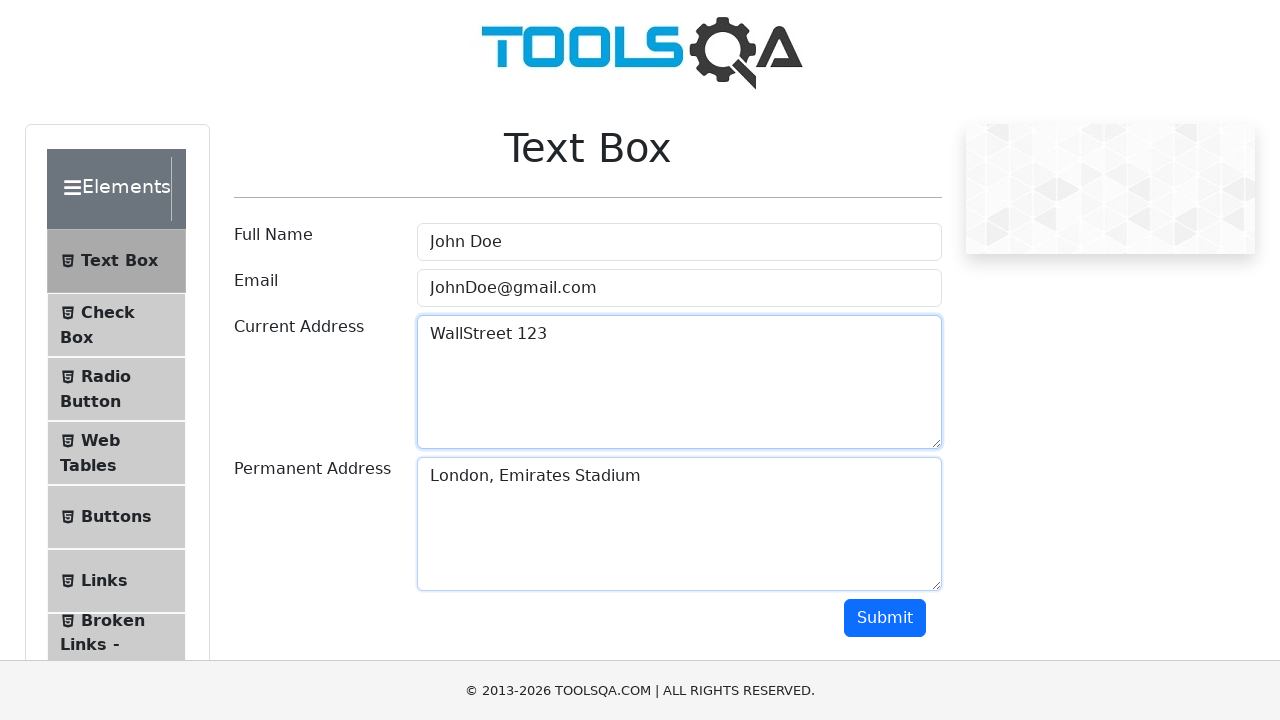

Scrolled submit button into view
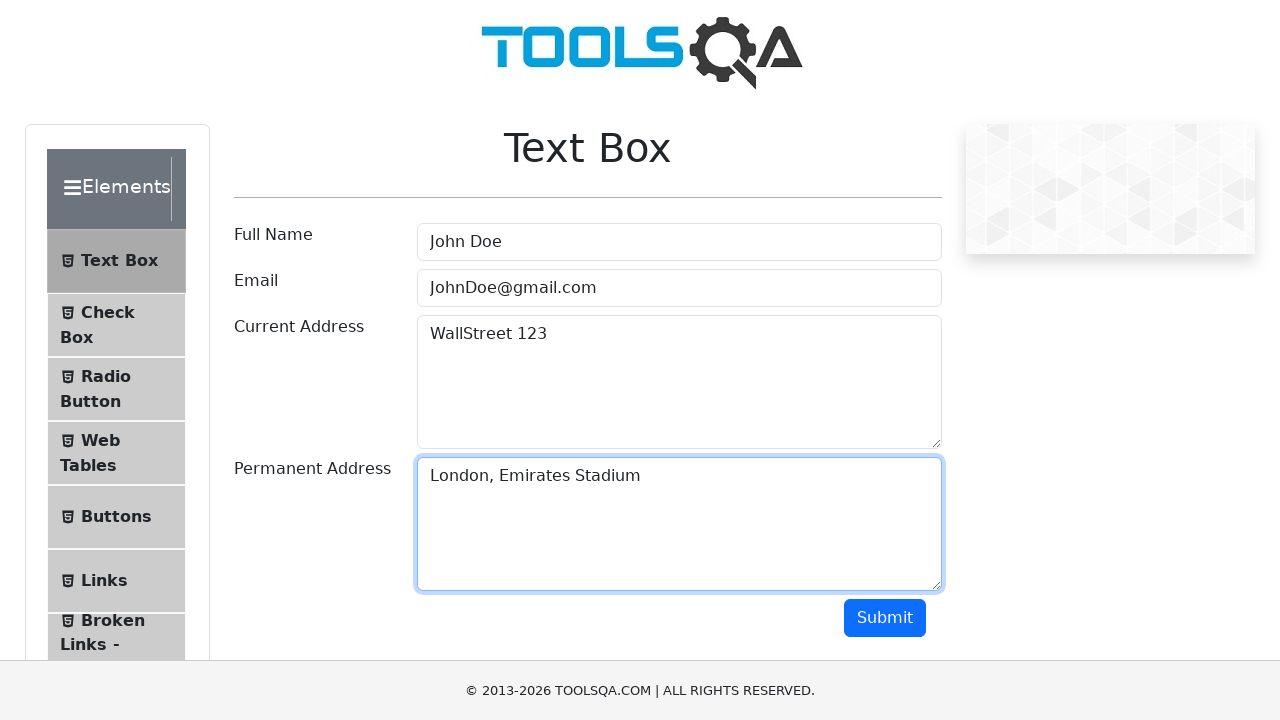

Clicked submit button to submit the form at (885, 618) on #submit
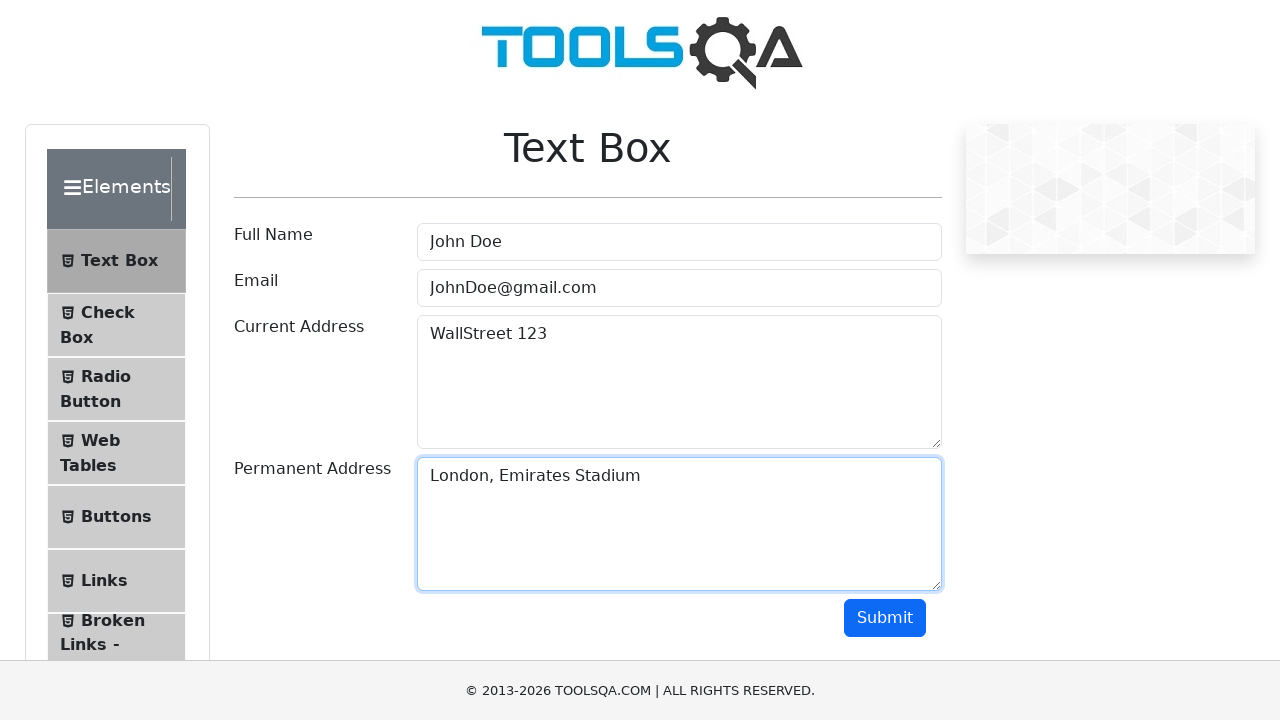

Output section appeared on the page
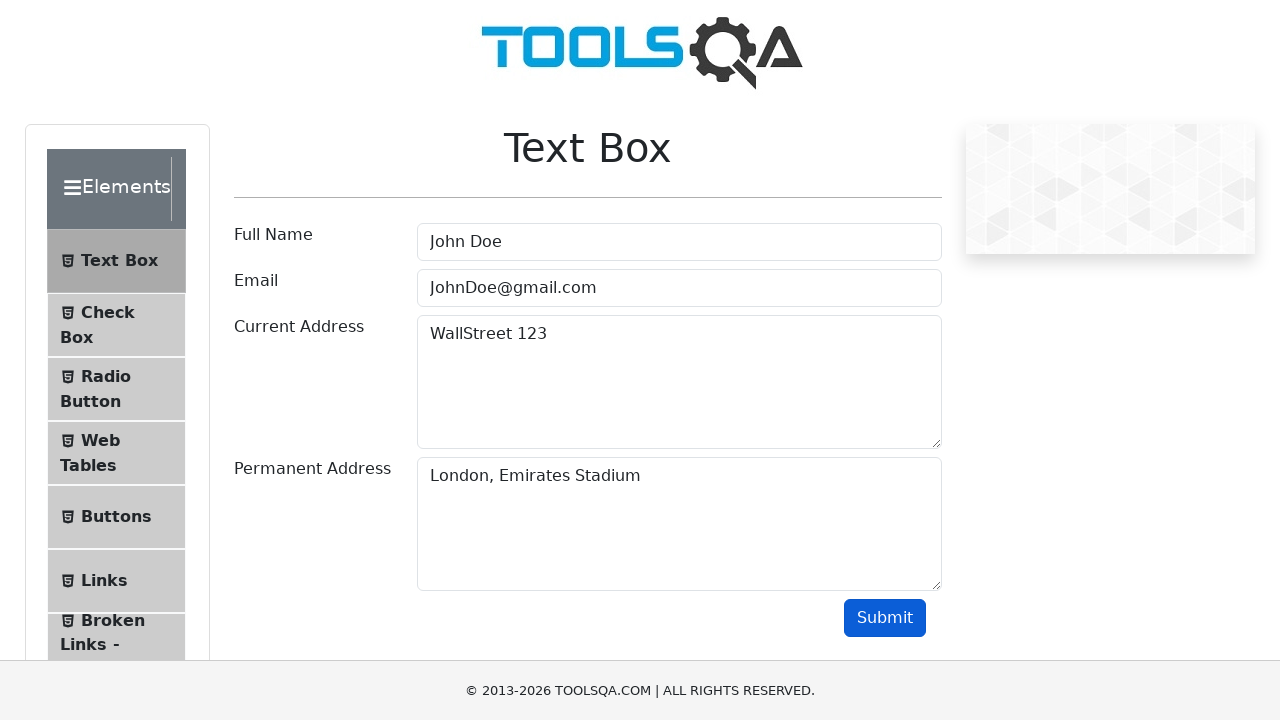

Name output field is visible
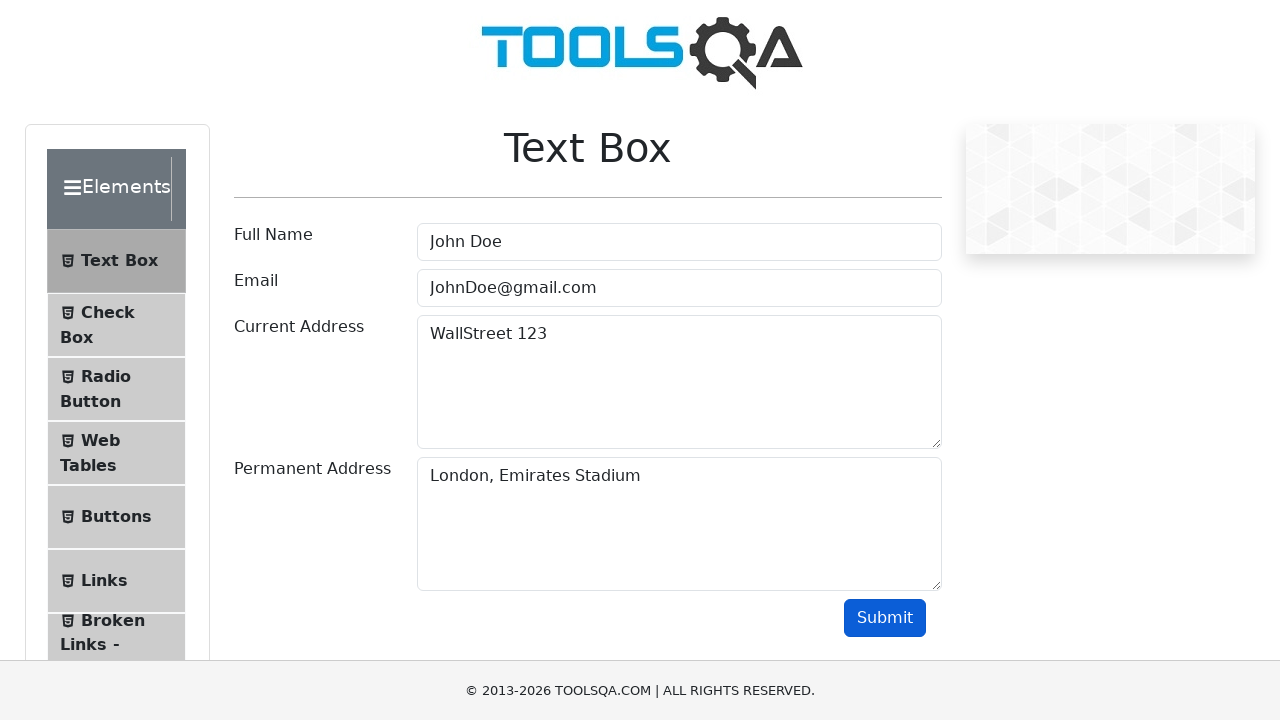

Email output field is visible
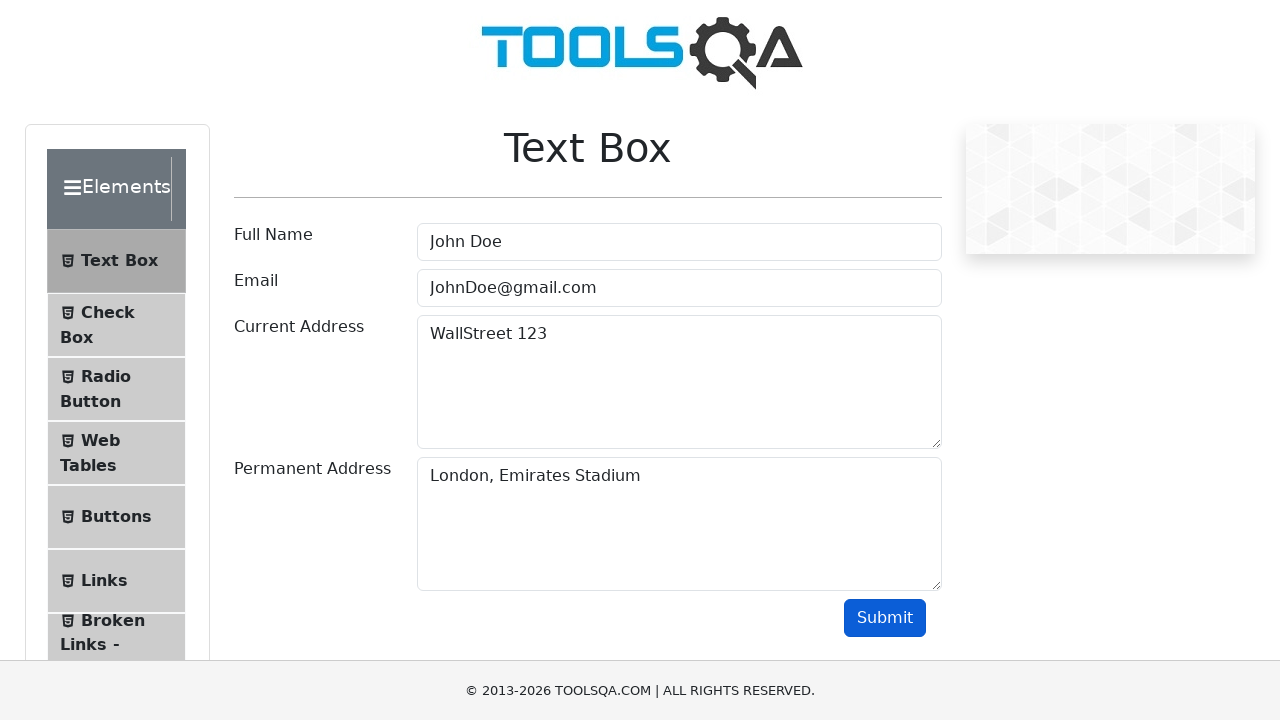

Permanent address output field is visible
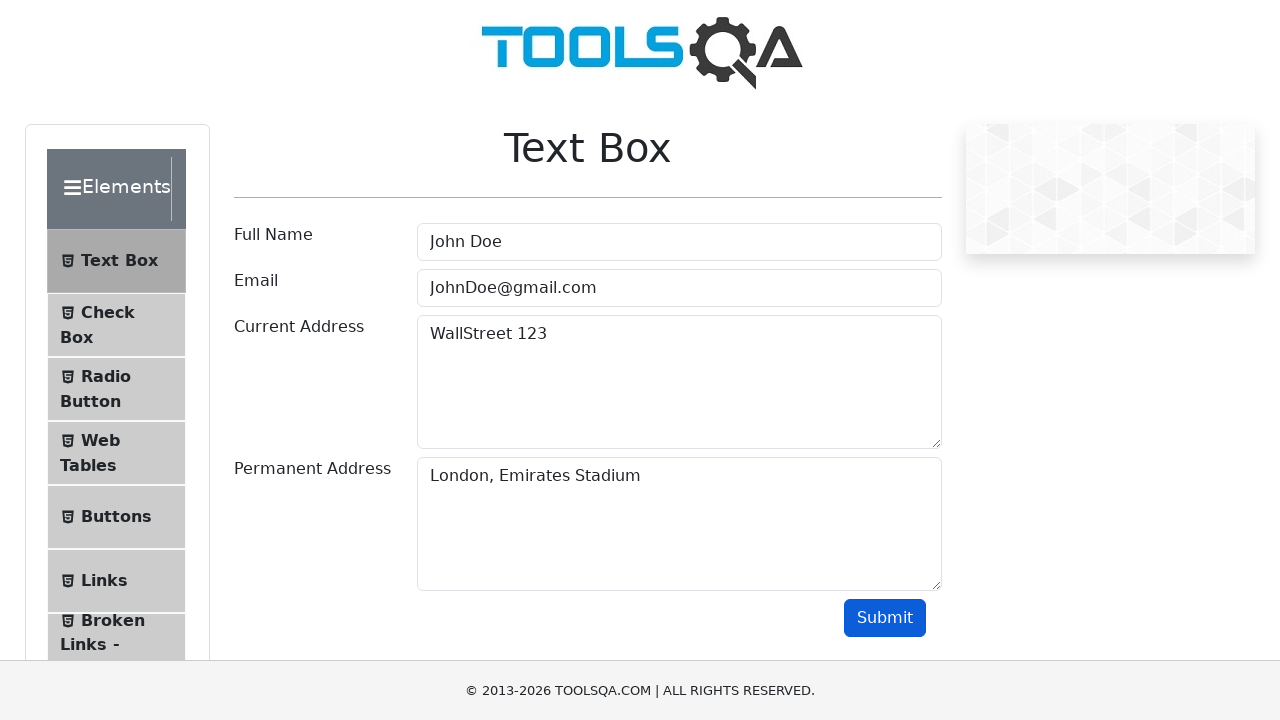

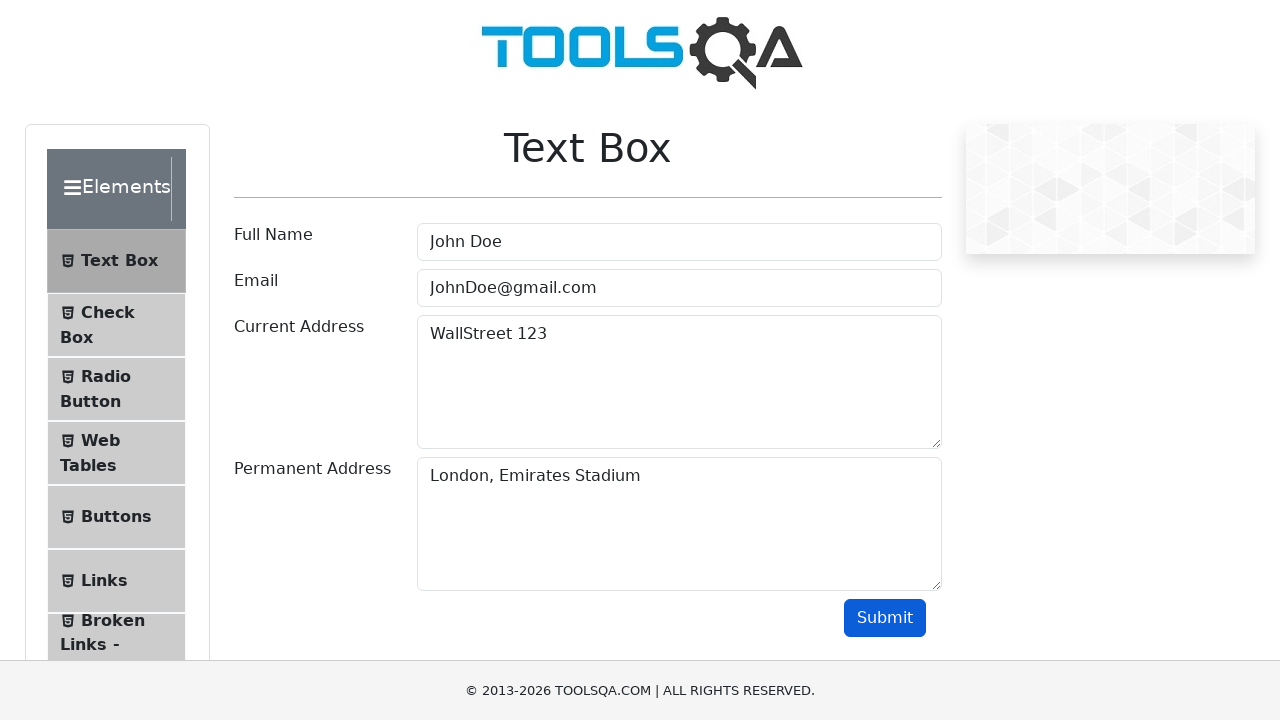